Navigates to freekaamaal.com and verifies the site logo image element is present on the page

Starting URL: https://freekaamaal.com/

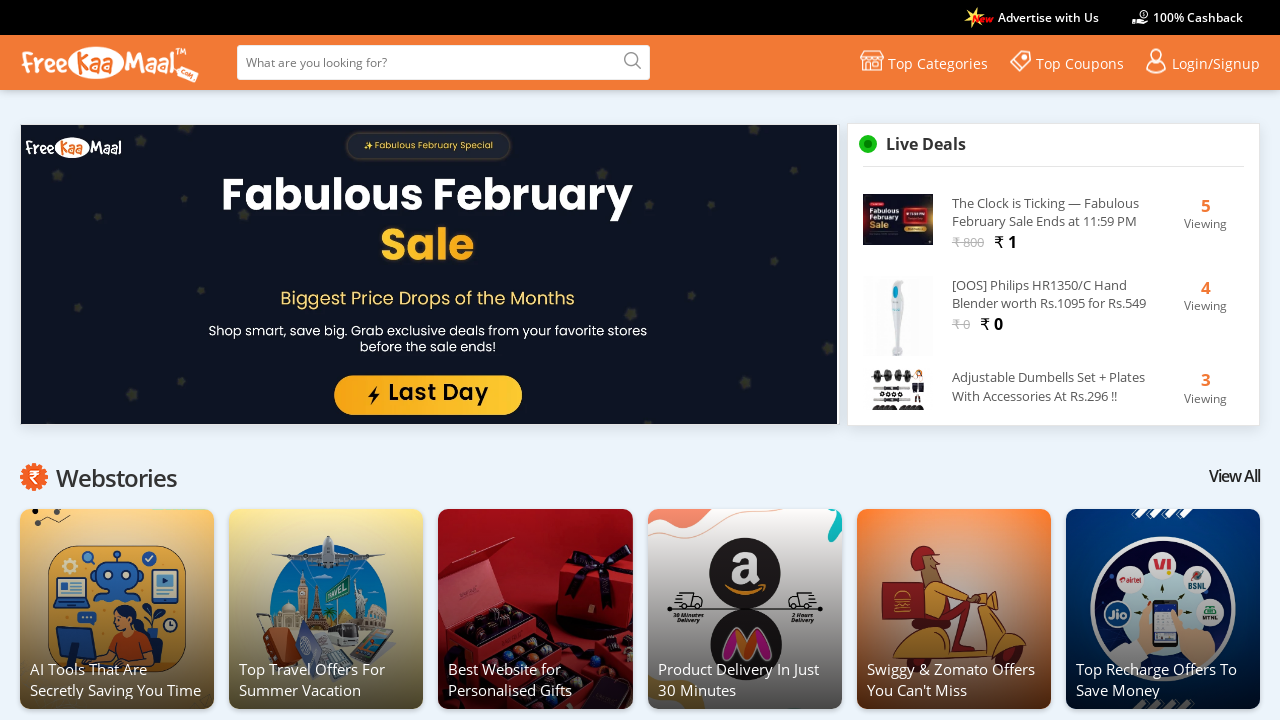

Navigated to https://freekaamaal.com/
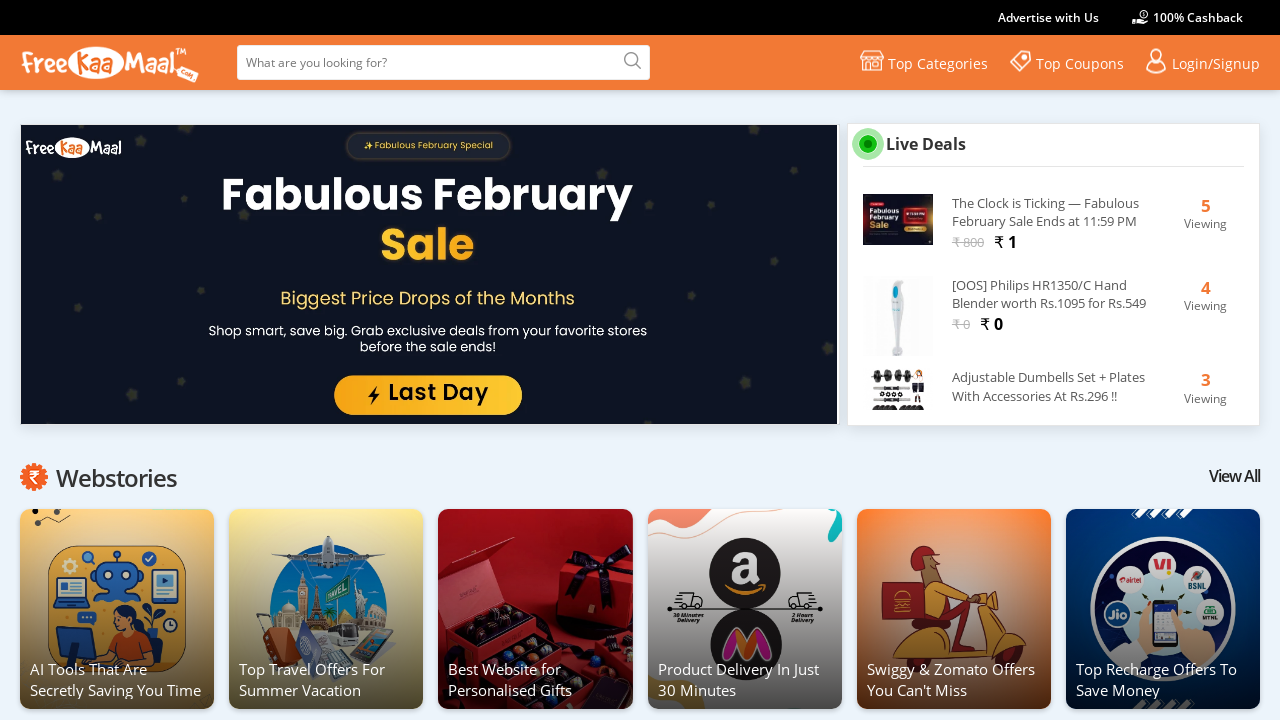

Site logo image element is present on the page
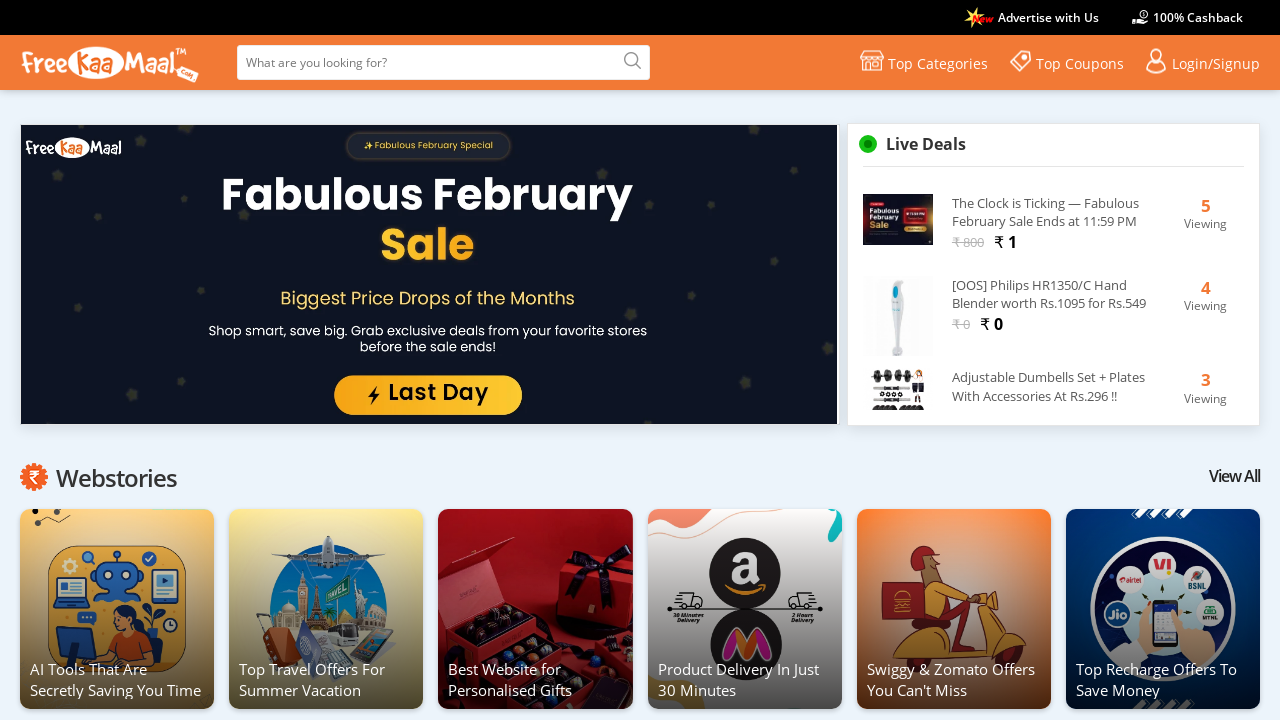

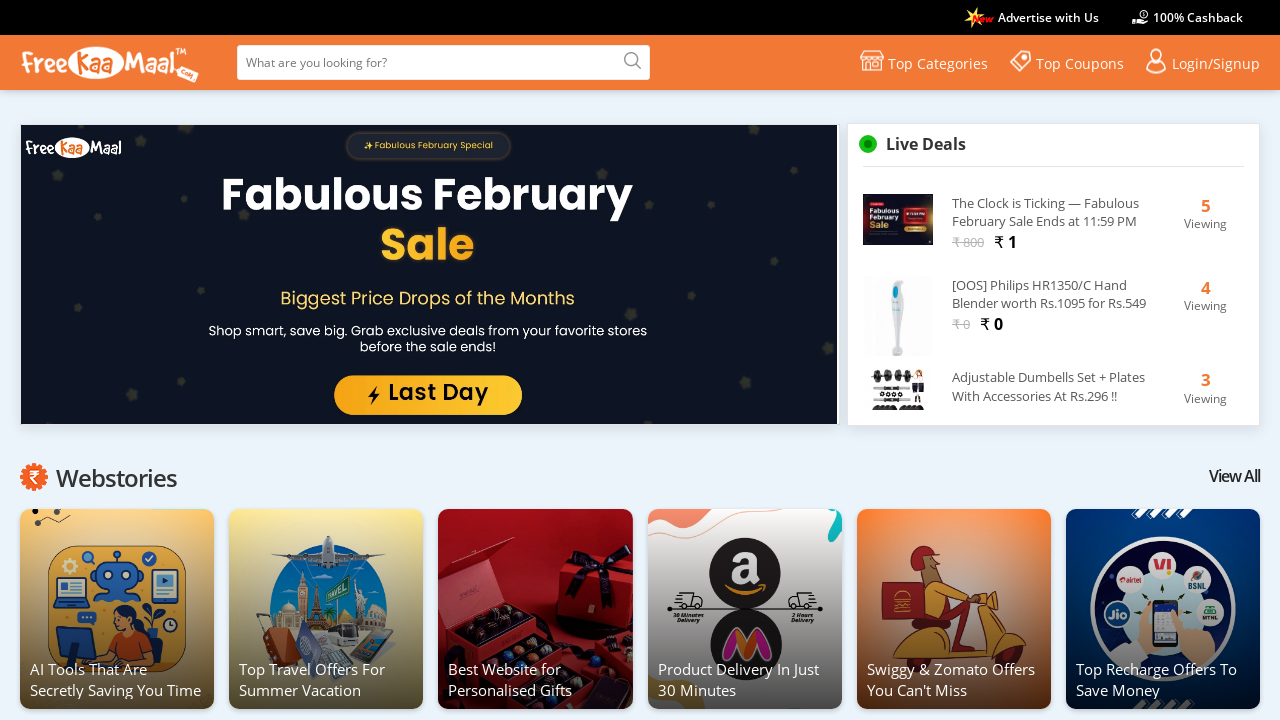